Navigates to a product page on Daraz e-commerce website and waits for the page content to load.

Starting URL: https://www.daraz.com.bd/products/indispensable-quality-and-durablity-waterproof-motorcycle-raincoat-suit-for-men-innovative-qualityful-easy-to-care-and-longive-i320433736-s1482036254.html

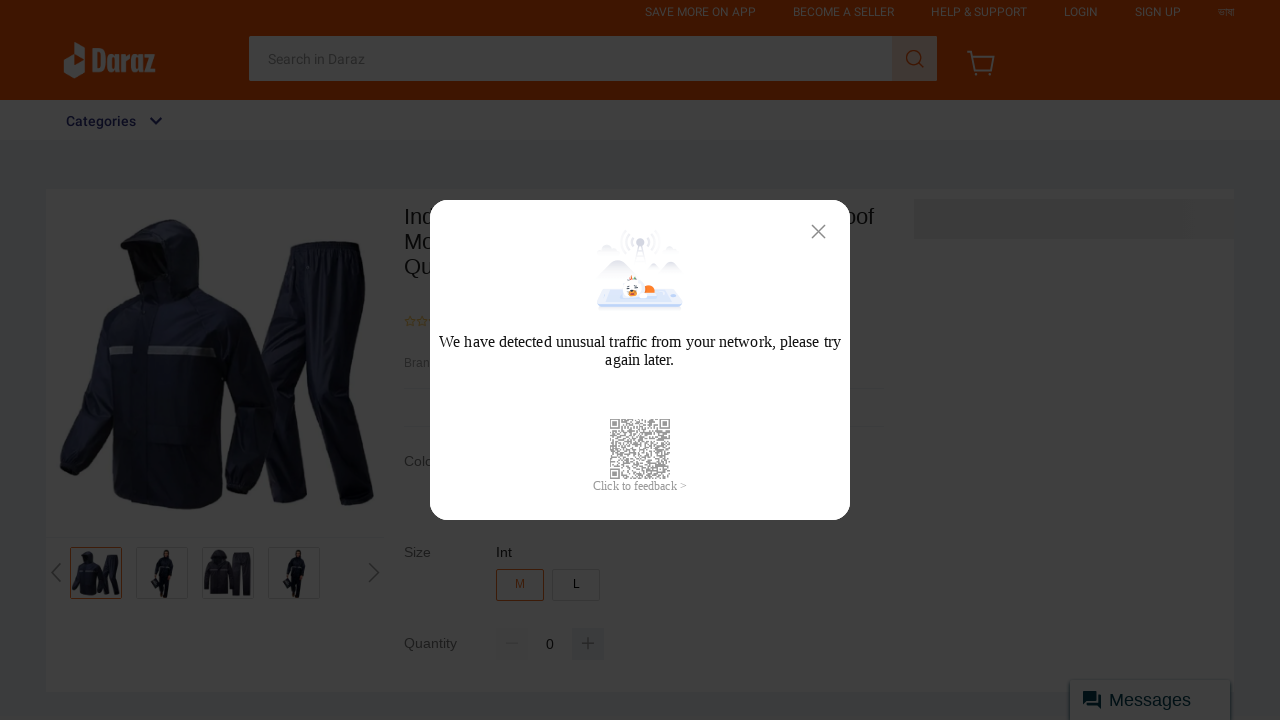

Product gallery element loaded on Daraz product page
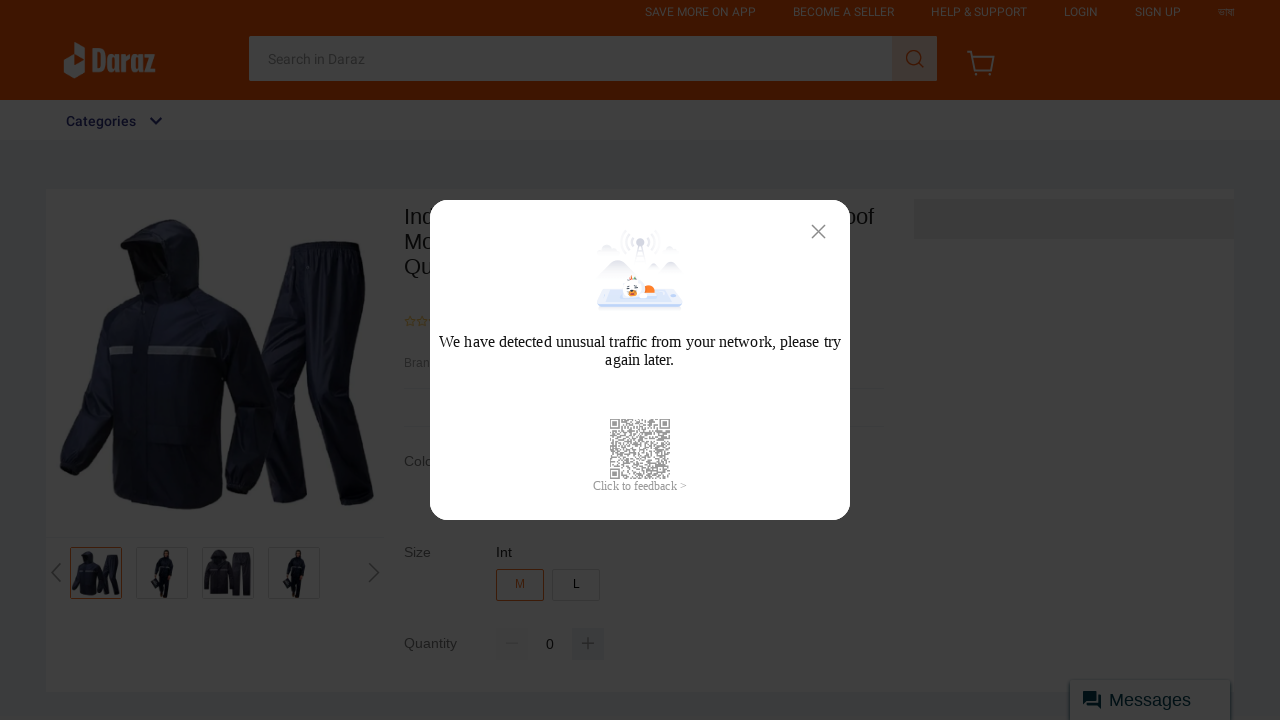

Page reached networkidle state - all product details loaded
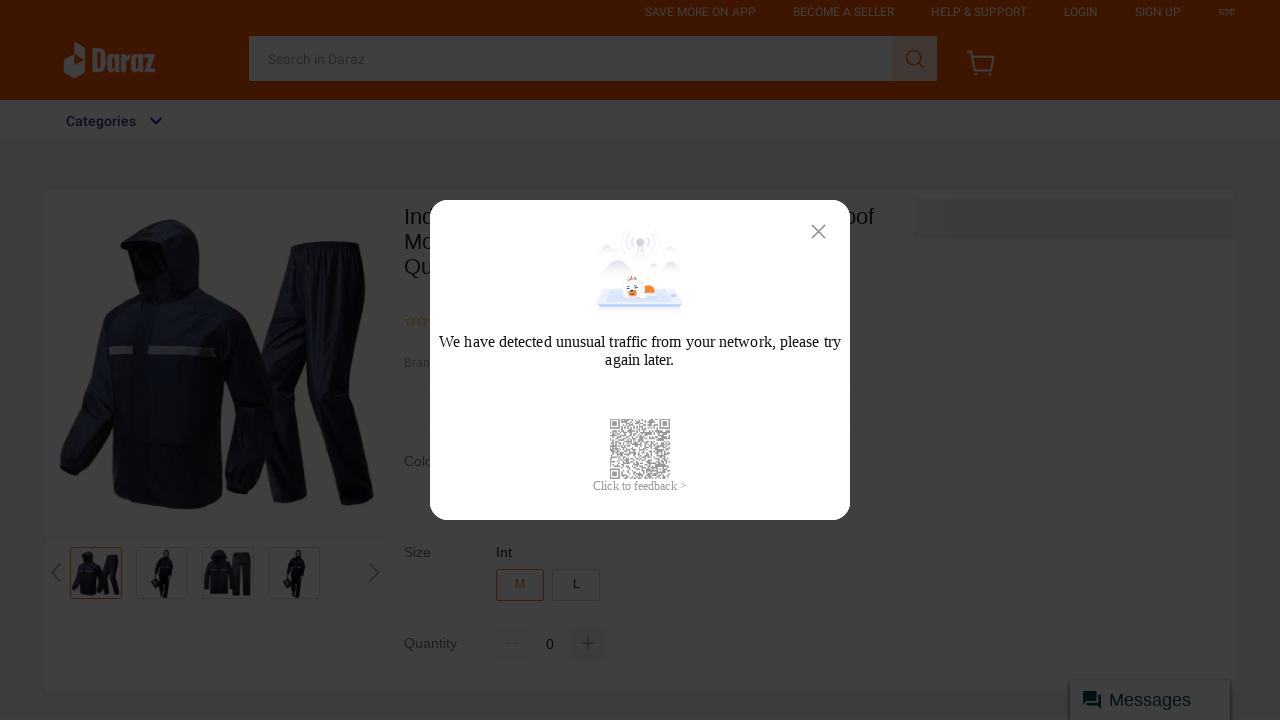

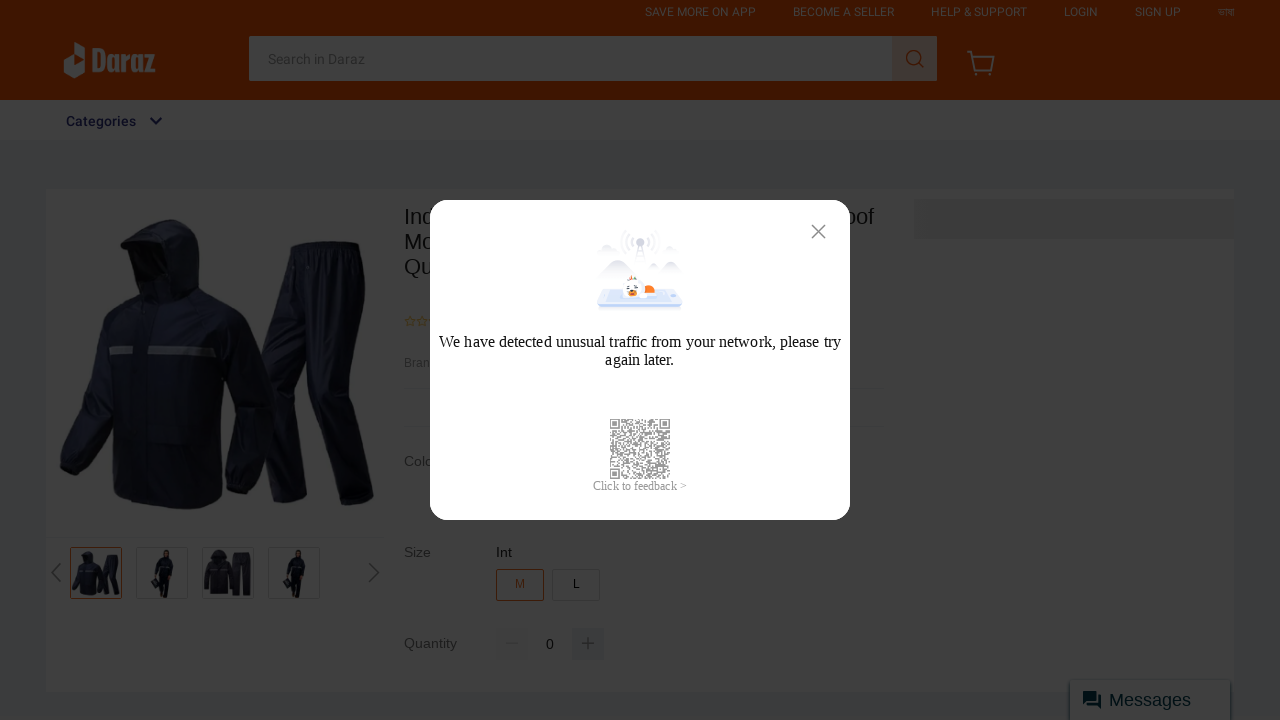